Tests filling out multiple contact forms on a complicated page by entering name, email, and message fields for three separate contact sections, then verifies the URL contains "ultimateqa".

Starting URL: https://ultimateqa.com/complicated-page

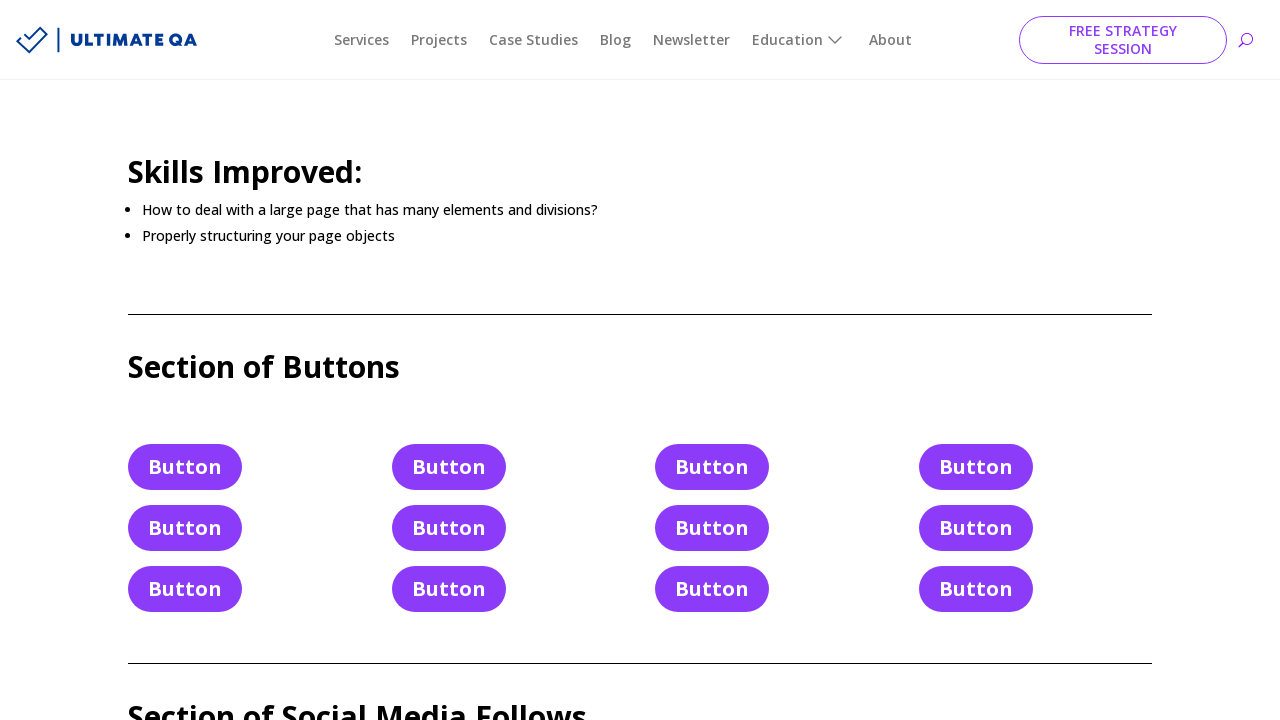

Navigated to https://ultimateqa.com/complicated-page
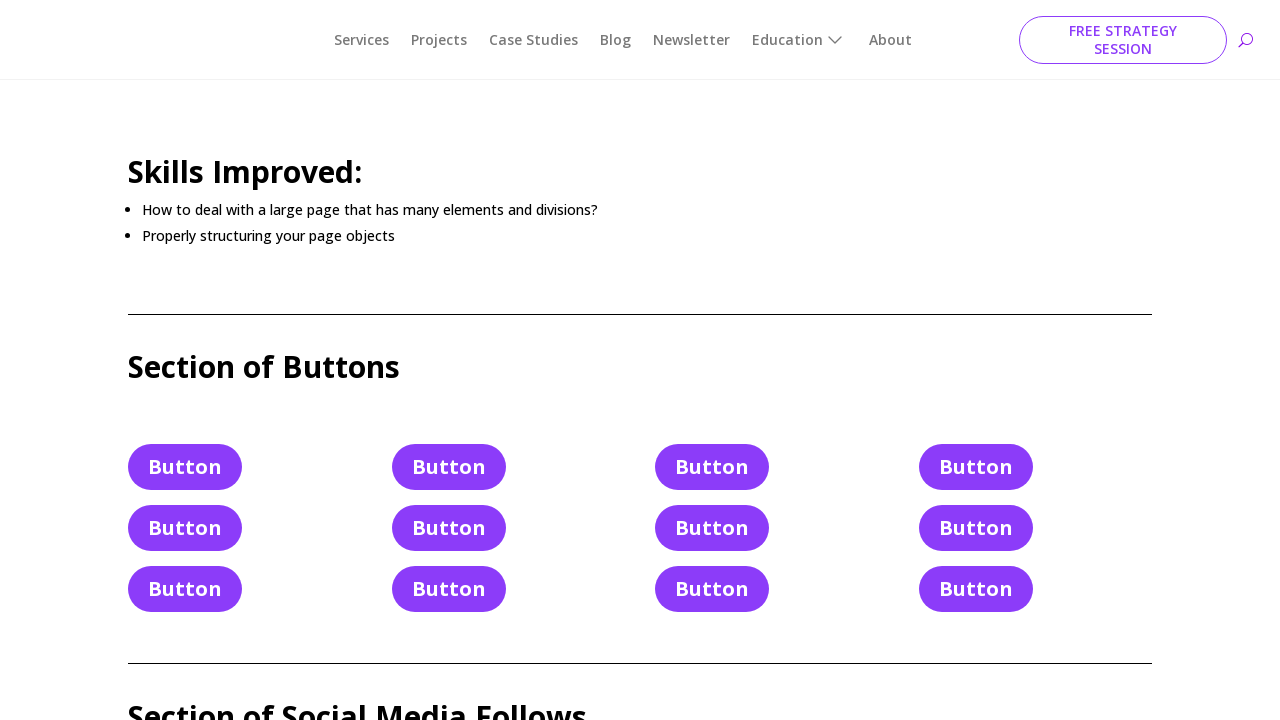

Filled name field in first contact form with 'TEST_NAME' on #et_pb_contact_name_0
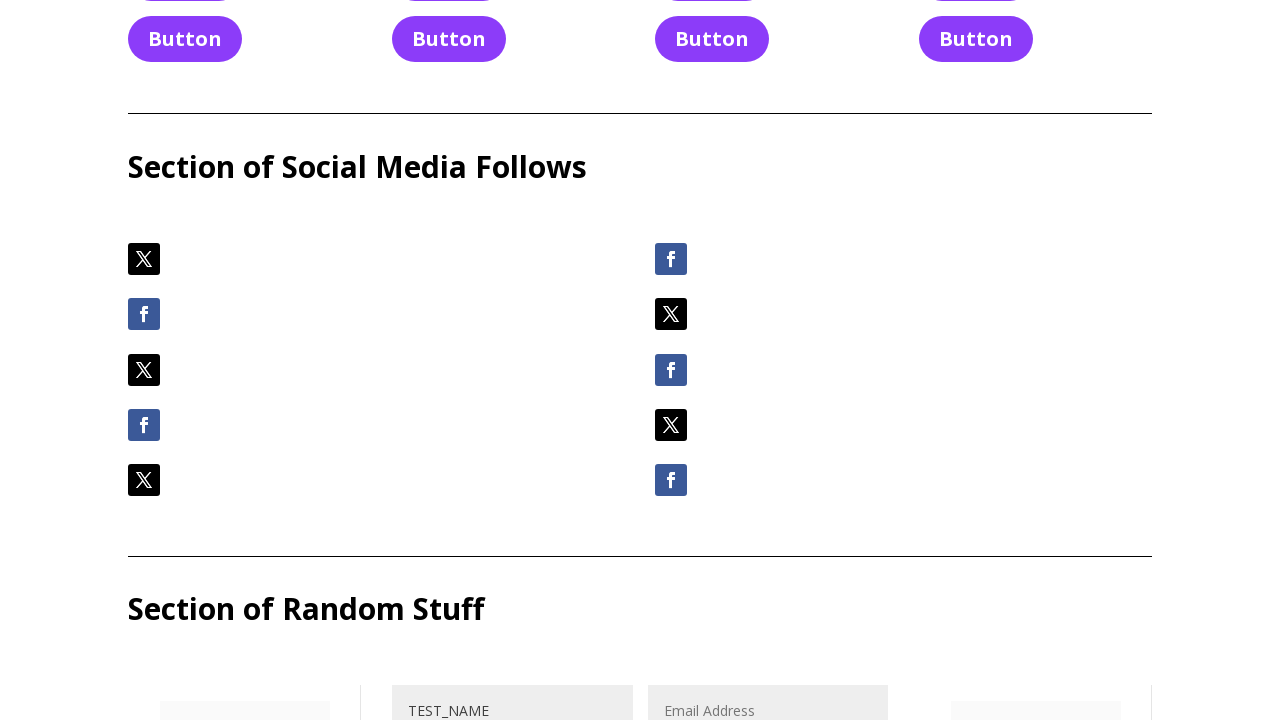

Filled email field in first contact form with 'email@email.email' on #et_pb_contact_email_0
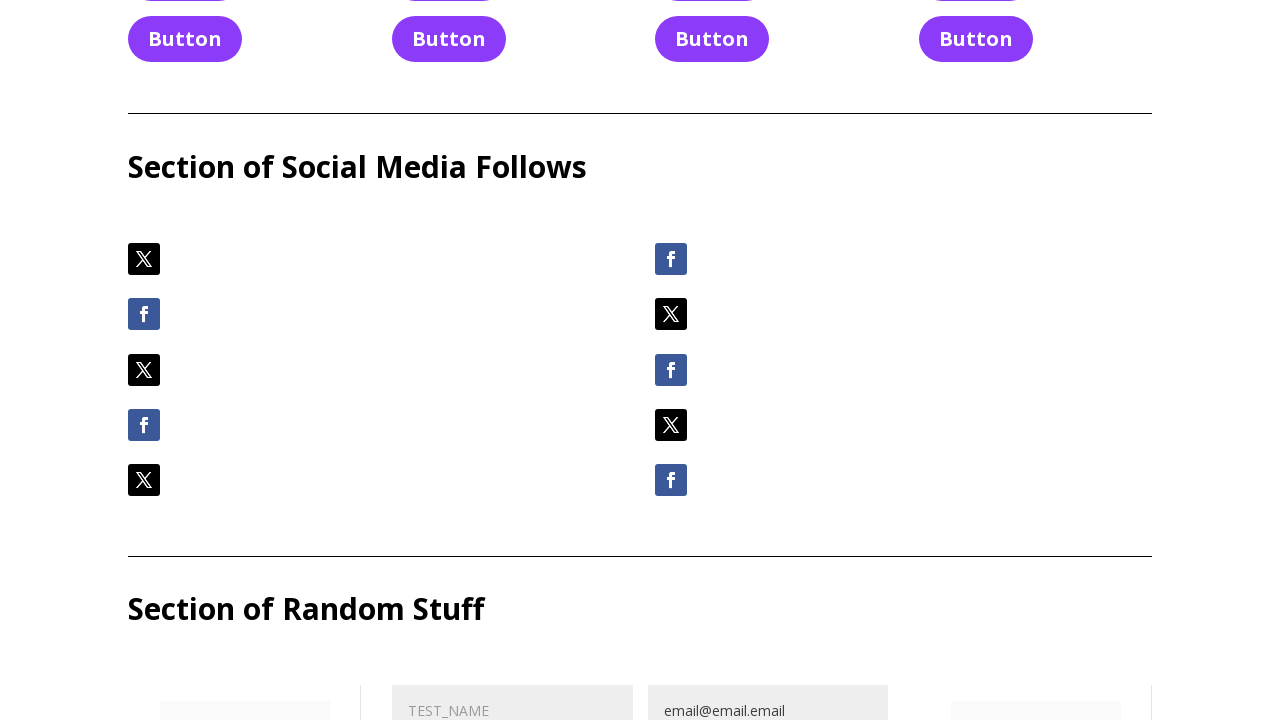

Filled message field in first contact form with multi-line message on #et_pb_contact_message_0
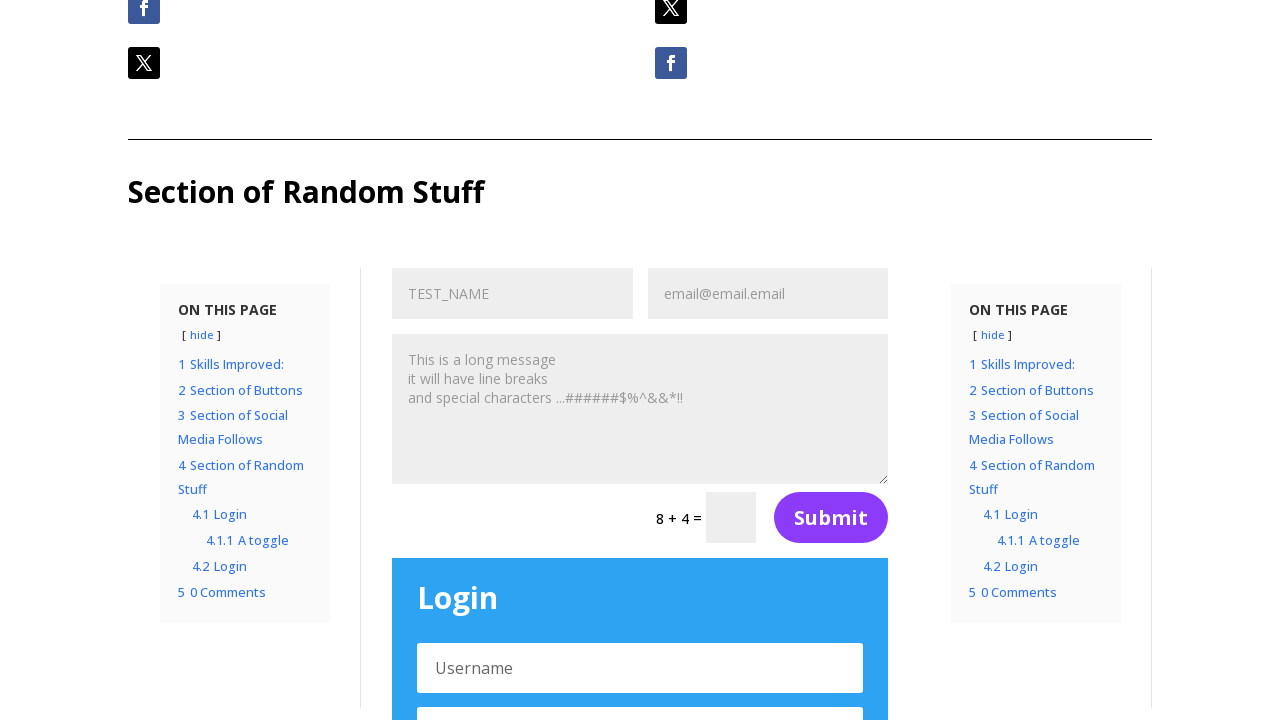

Filled name field in second contact form with 'TEST_NAME' on #et_pb_contact_name_1
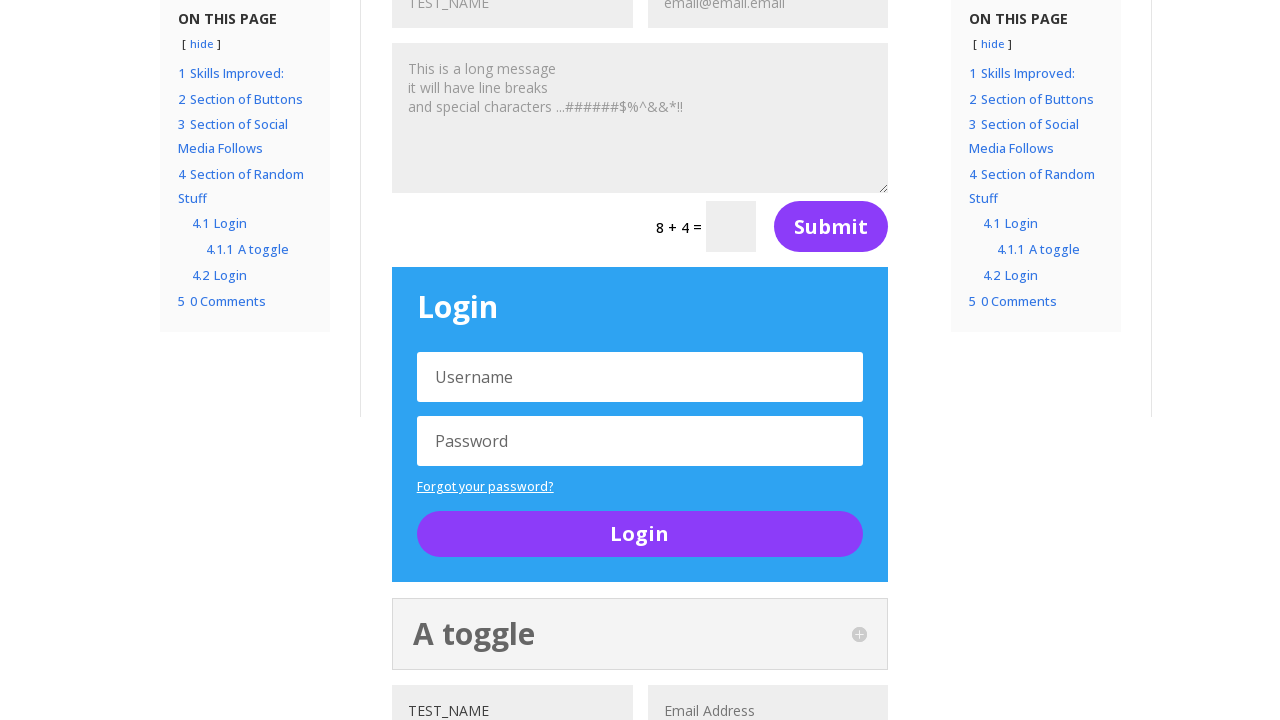

Filled email field in second contact form with 'email@email.email' on #et_pb_contact_email_1
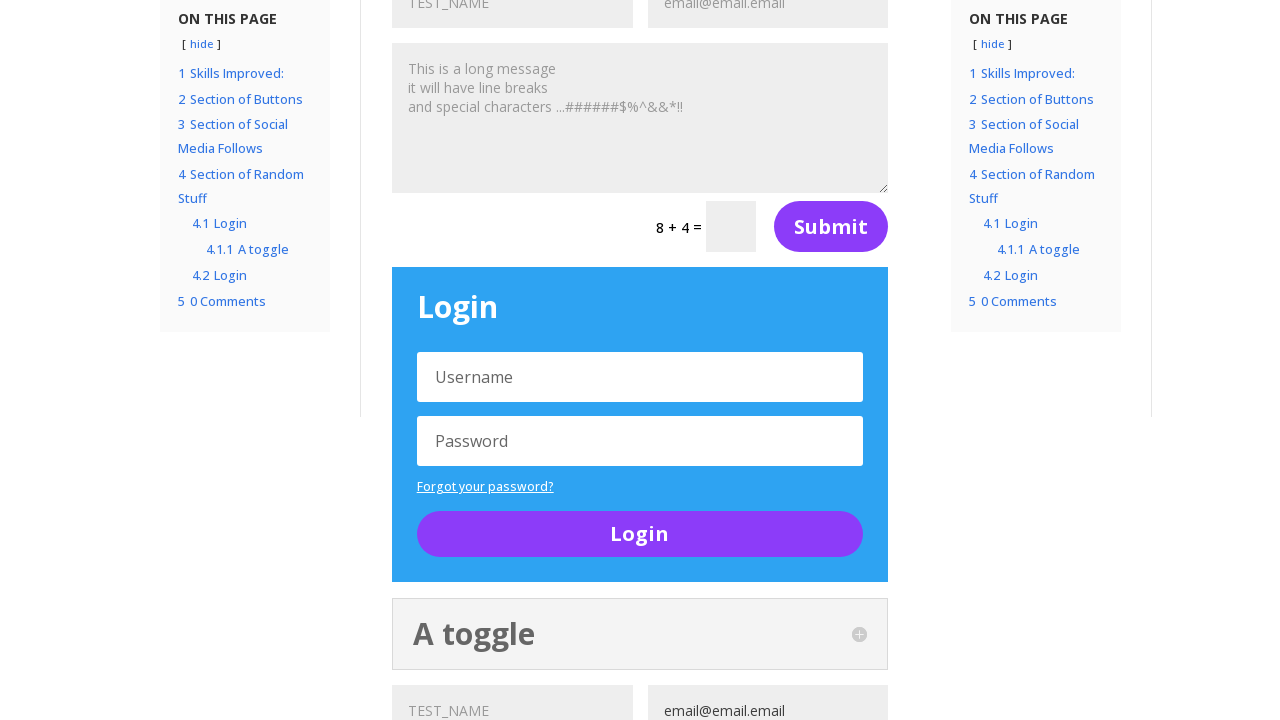

Filled message field in second contact form with multi-line message on #et_pb_contact_message_1
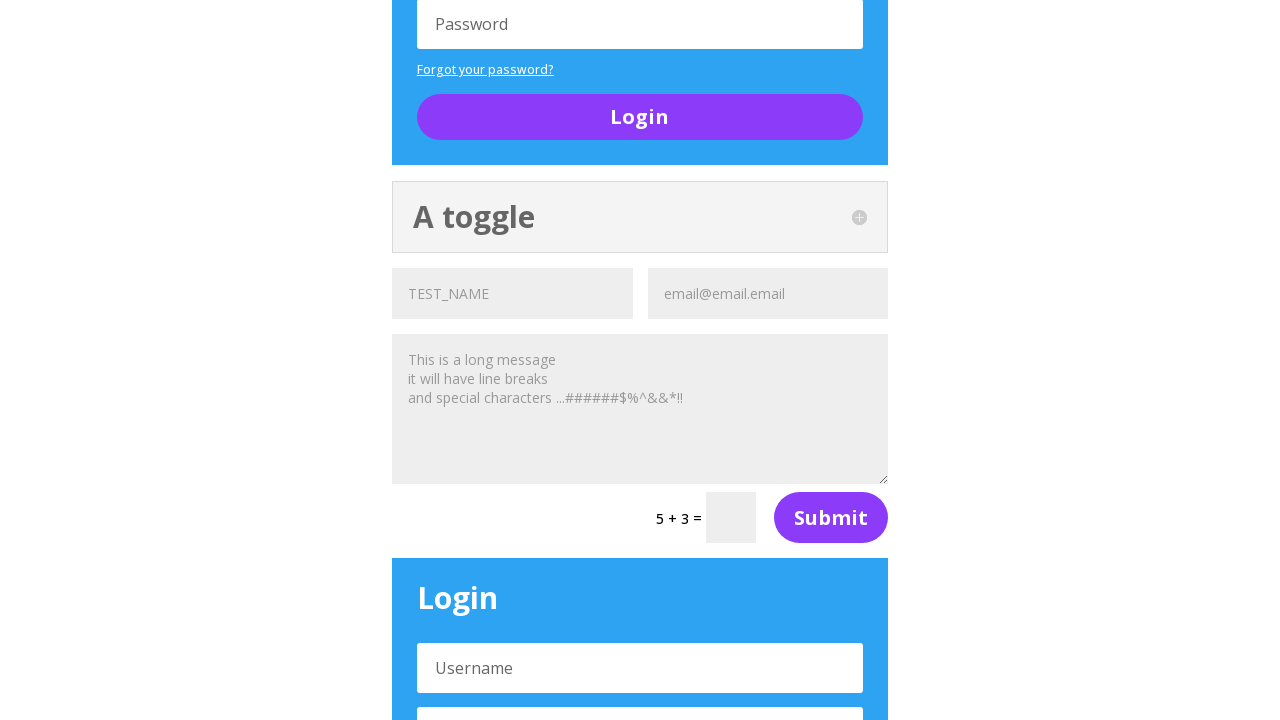

Filled name field in third contact form with 'TEST_NAME' on #et_pb_contact_name_2
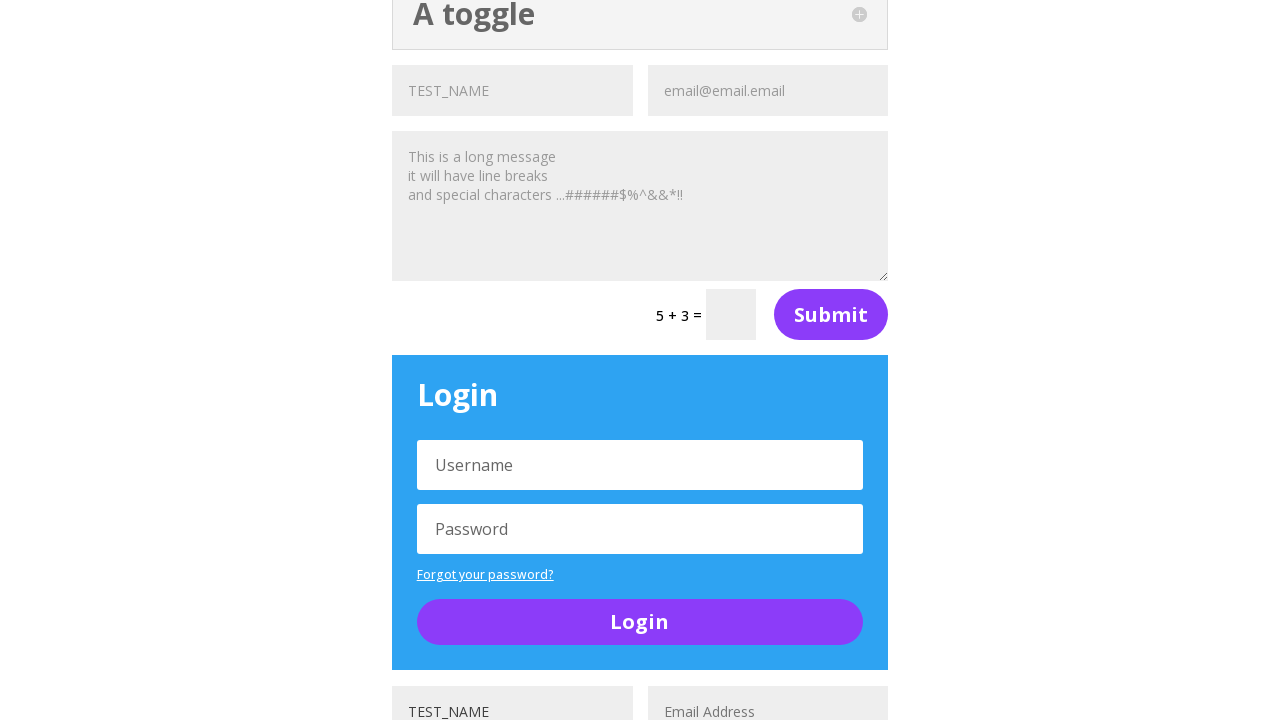

Filled email field in third contact form with 'email@email.email' on #et_pb_contact_email_2
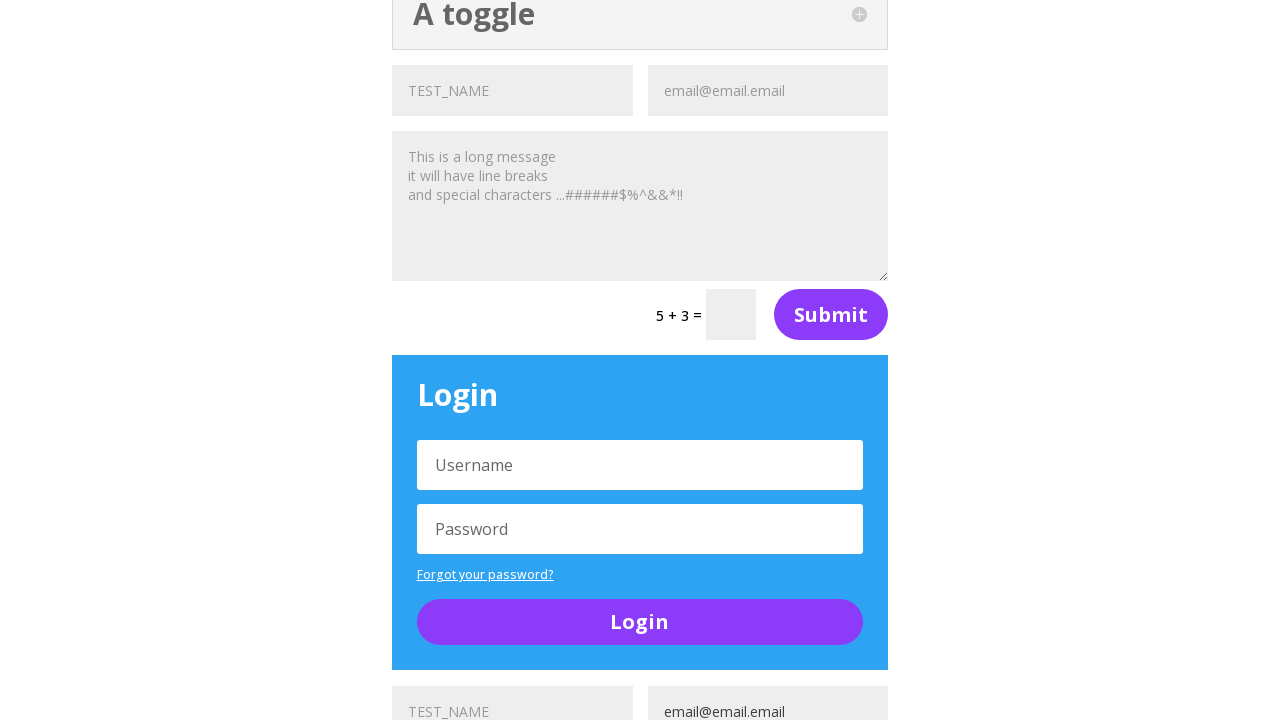

Filled message field in third contact form with multi-line message on #et_pb_contact_message_2
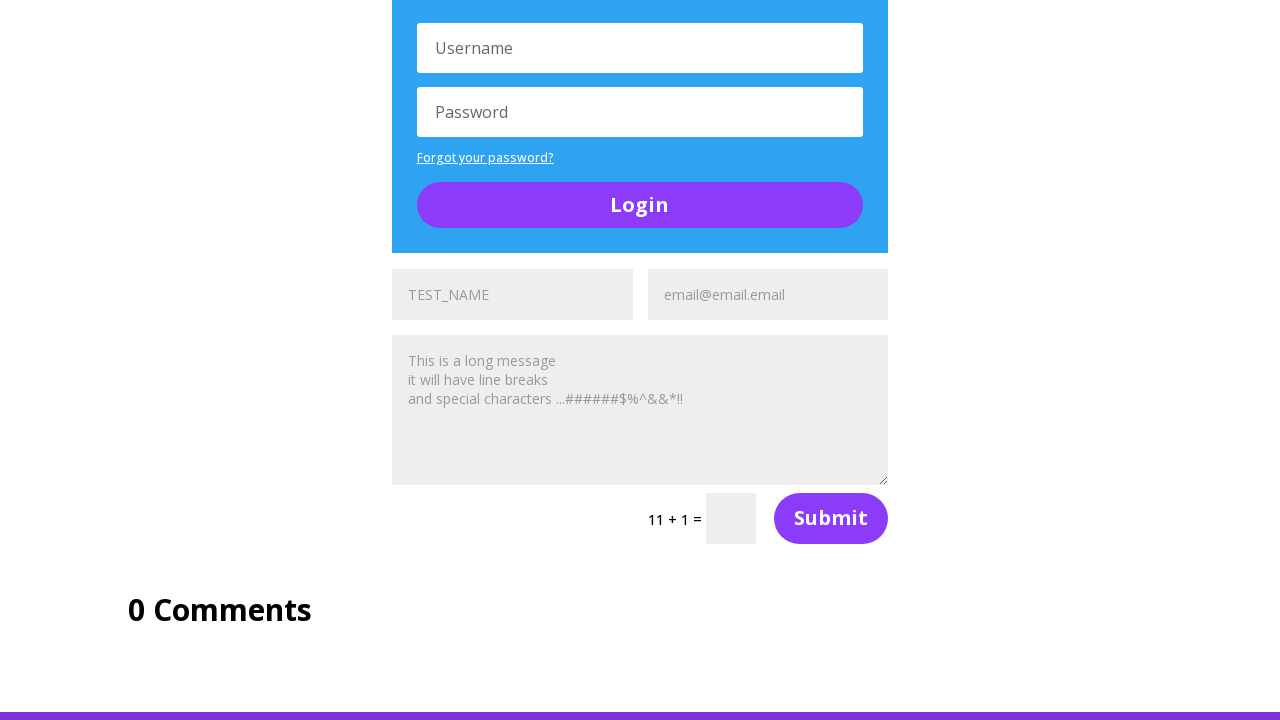

Verified that URL contains 'ultimateqa'
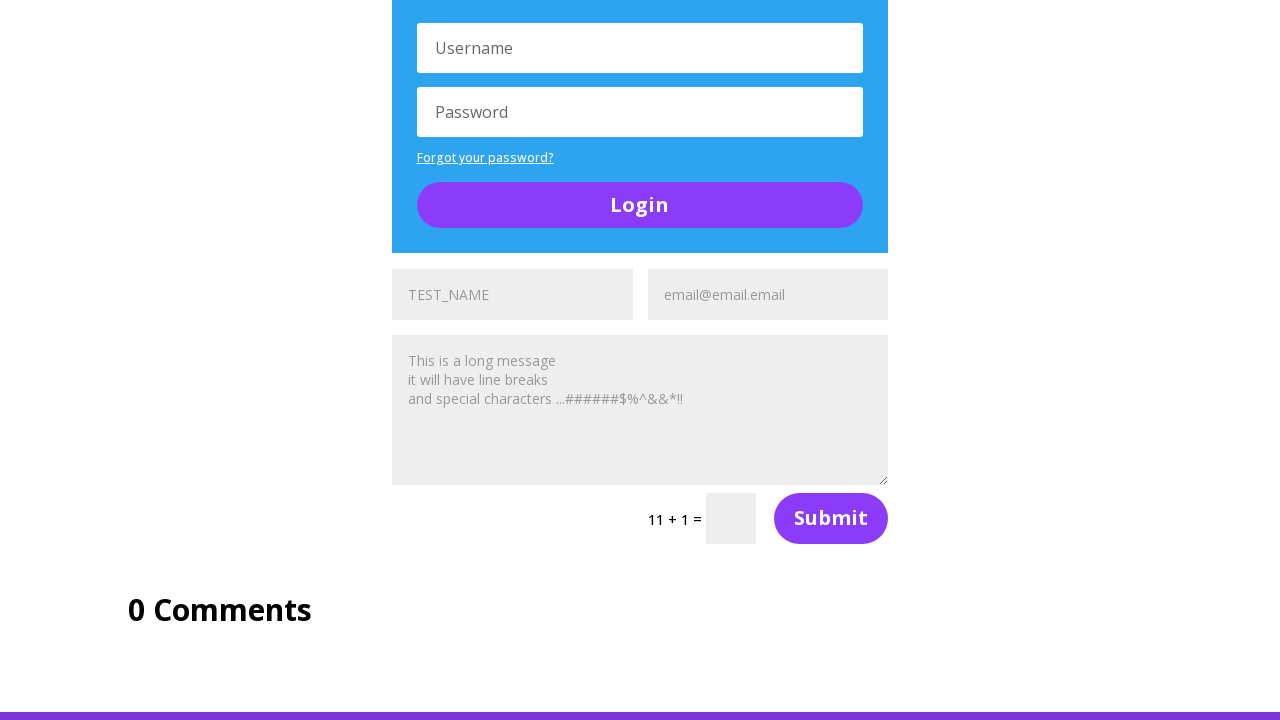

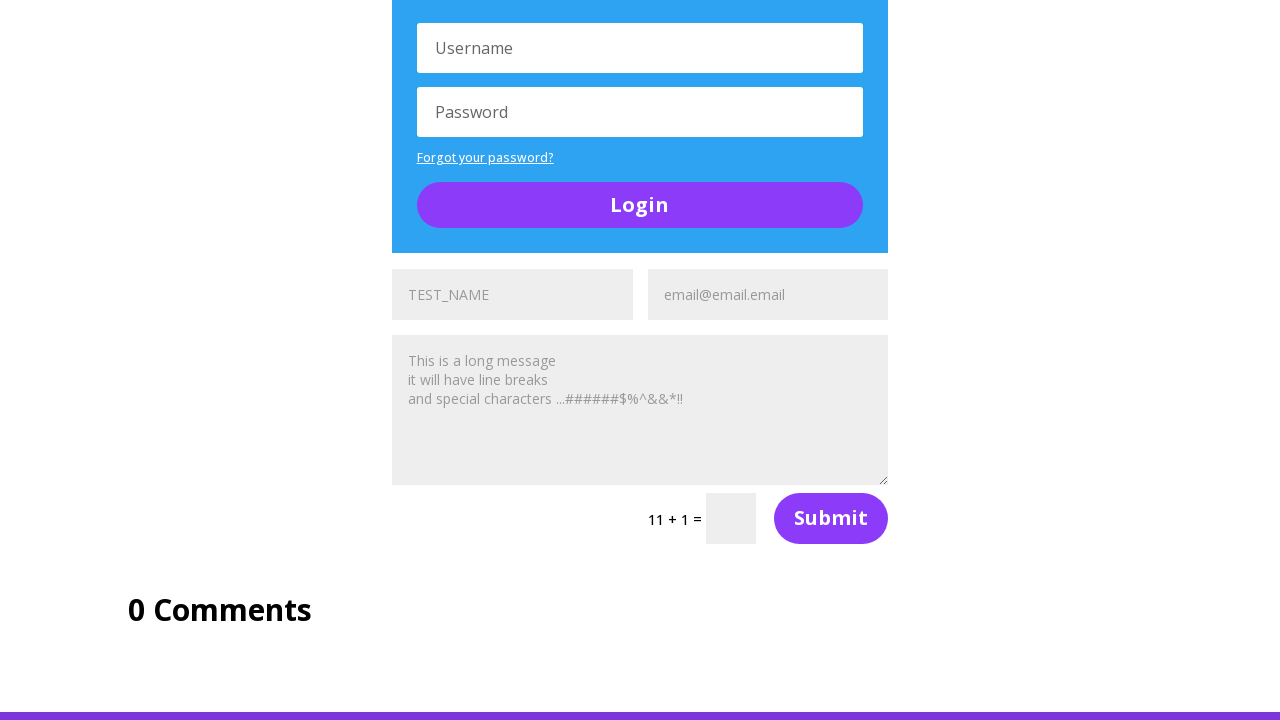